Navigates to FirstCry website and verifies various elements exist by their IDs

Starting URL: https://www.firstcry.com/

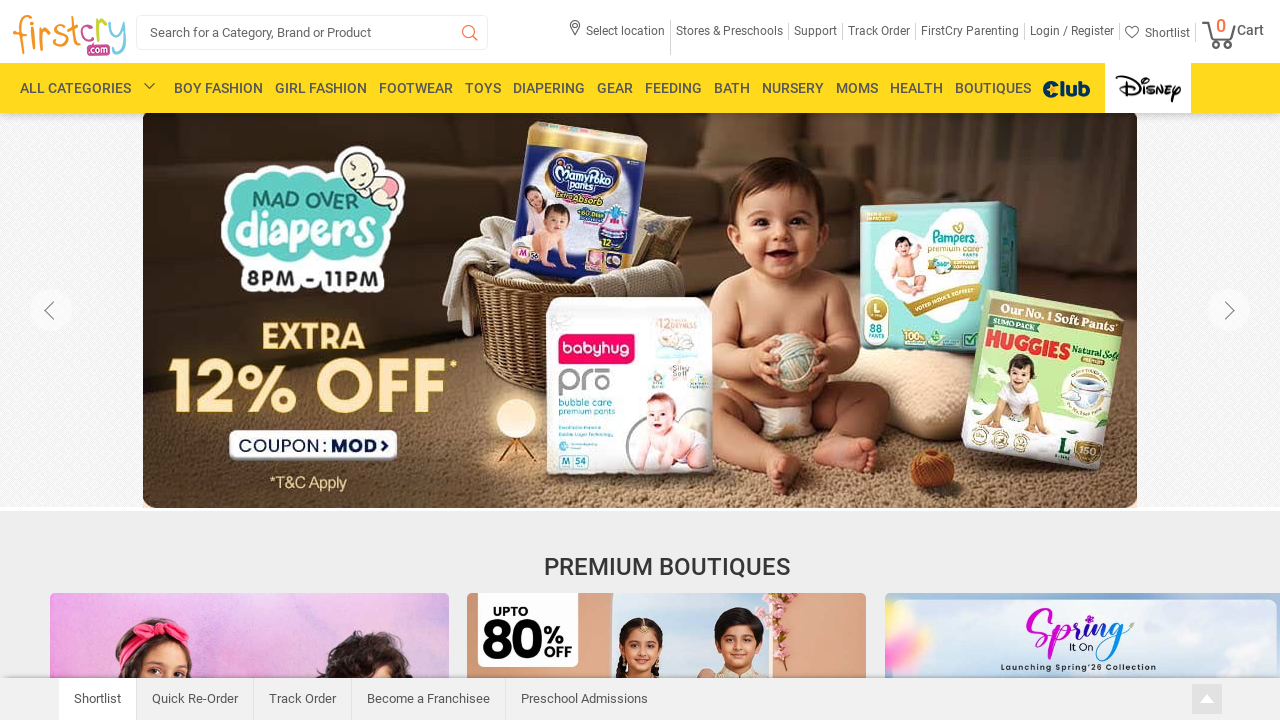

Waited for #searchloader element to attach
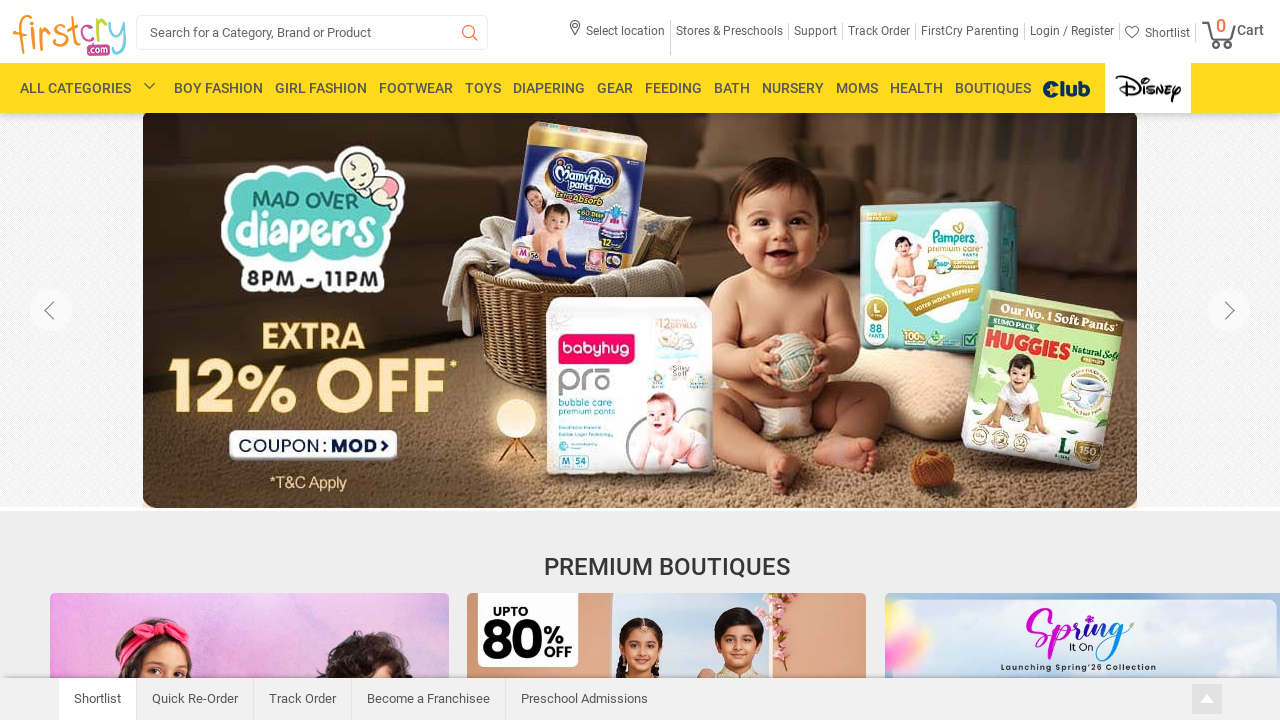

Waited for #searchnoresult element to attach
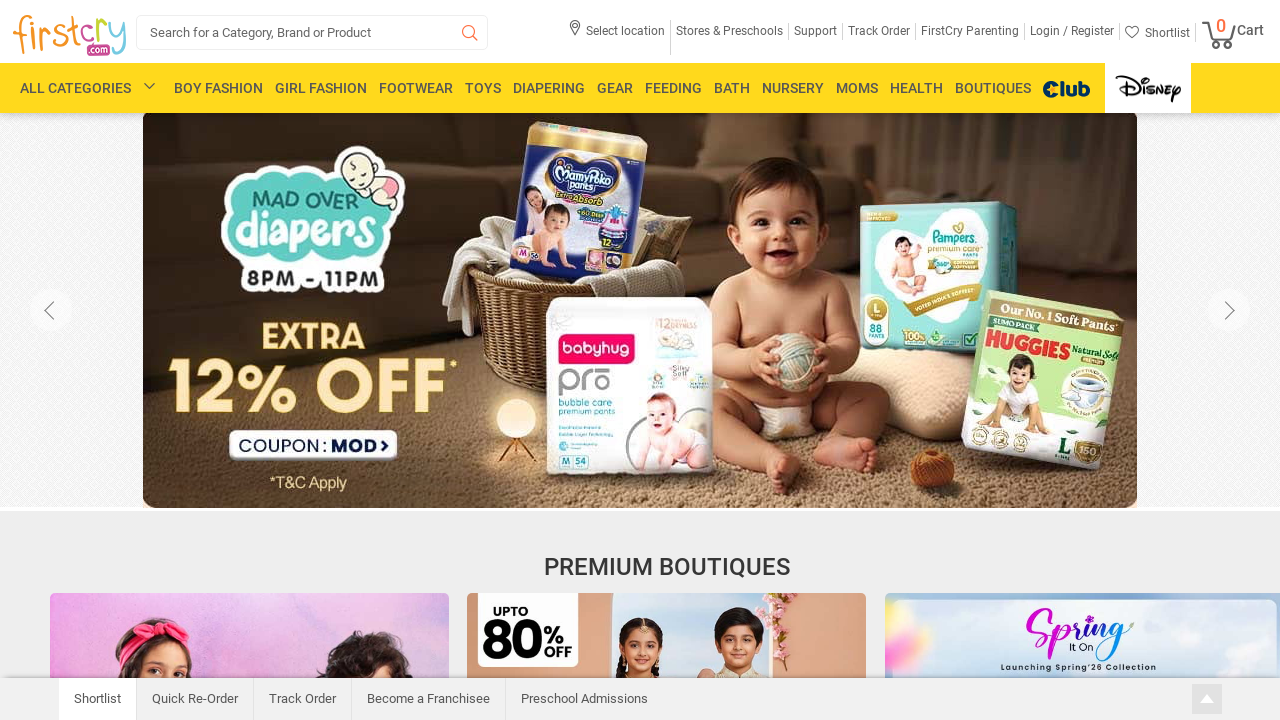

Waited for #searchlist element to attach
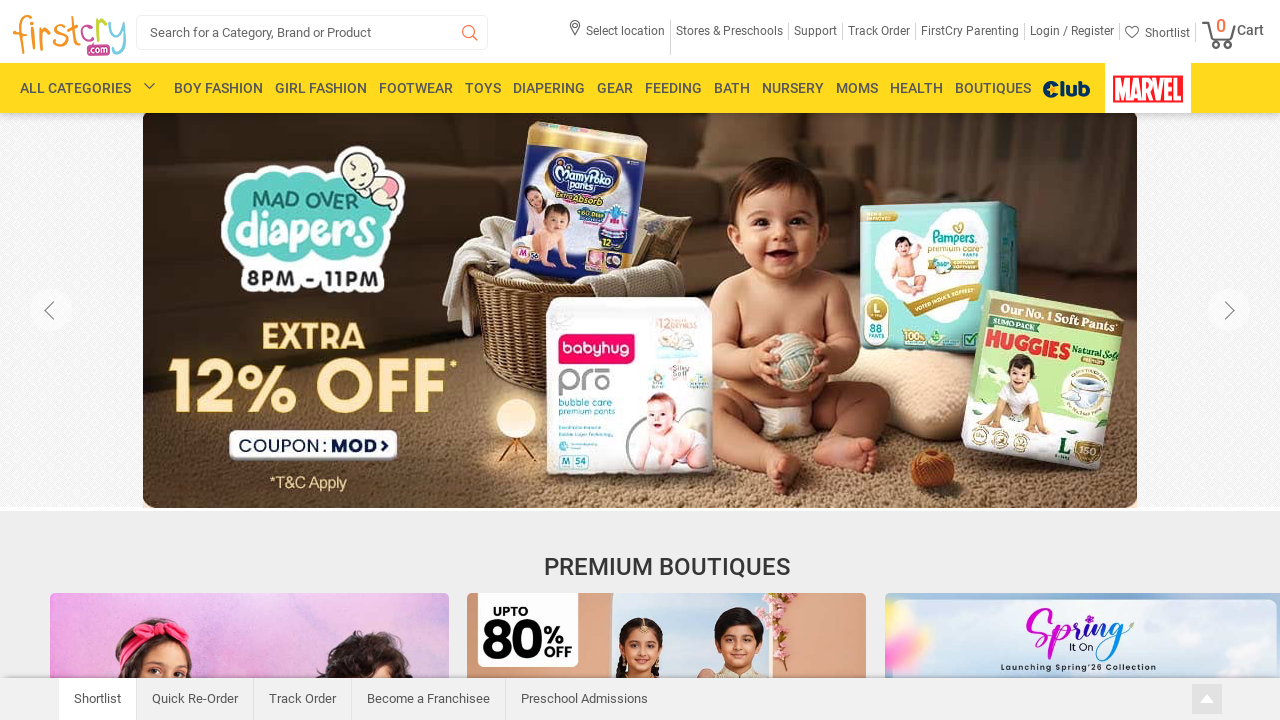

Waited for #cartprogressdiv element to attach
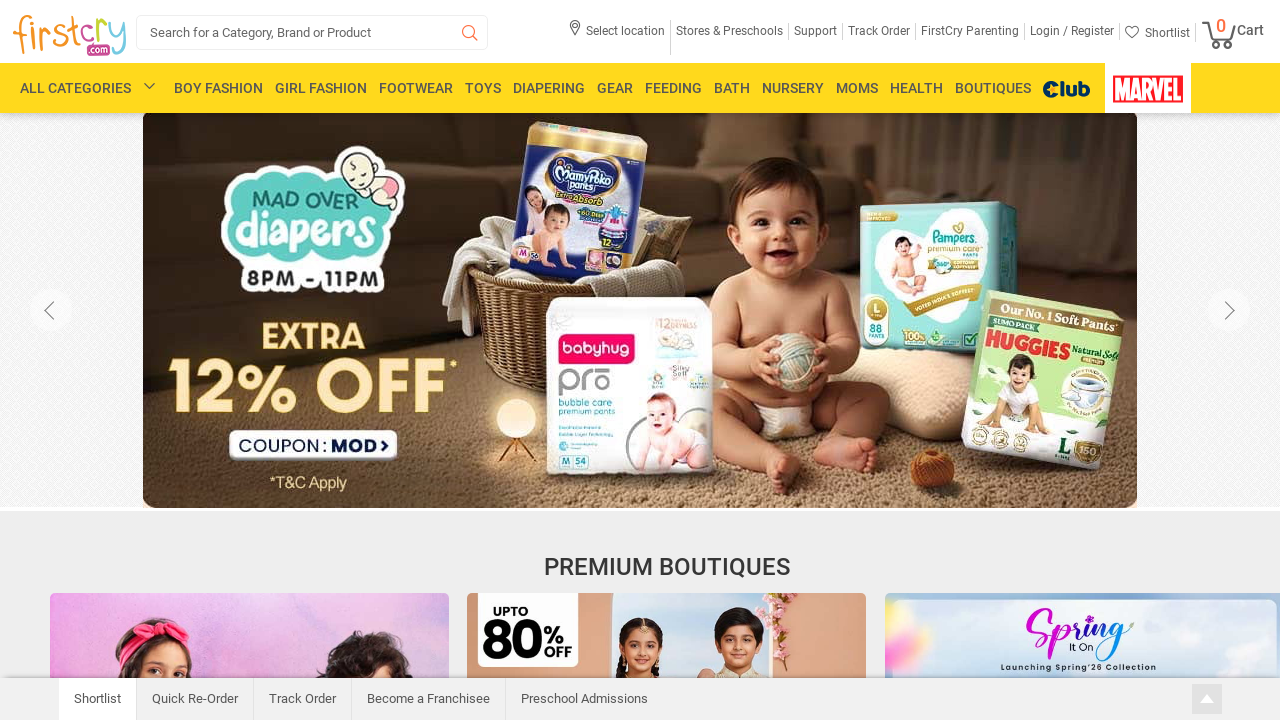

Waited for #loadingmaster element to attach
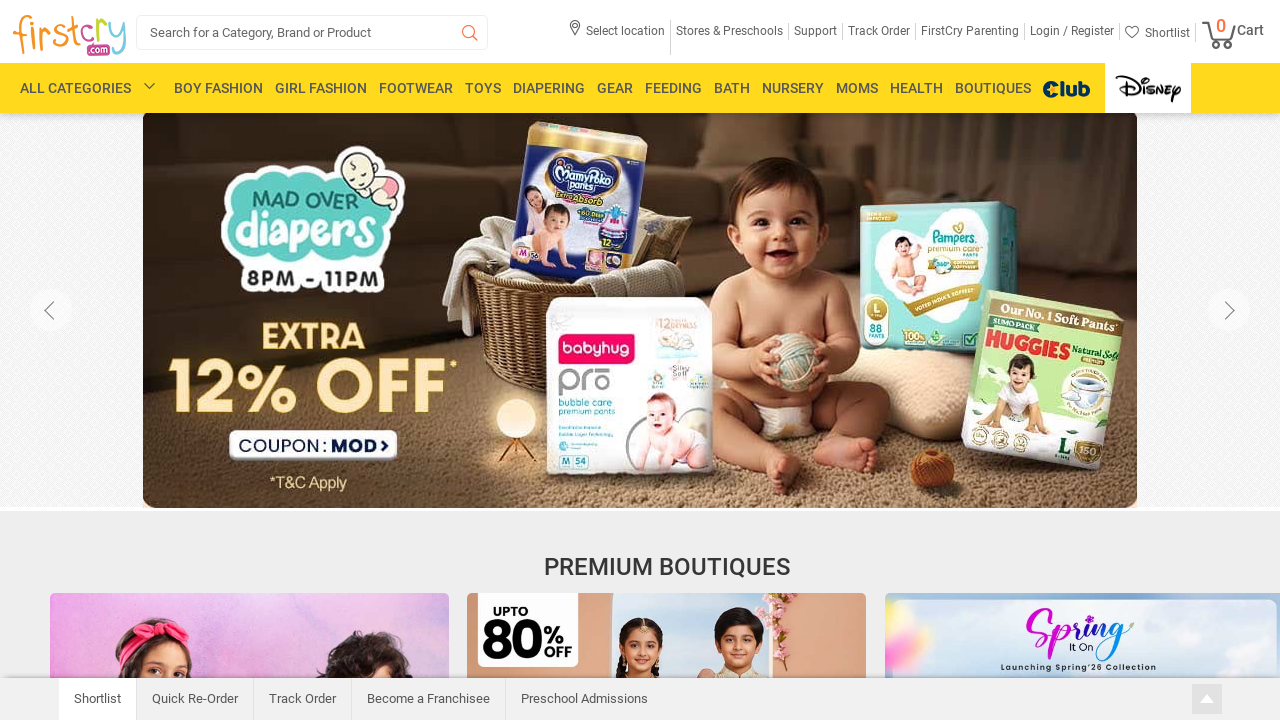

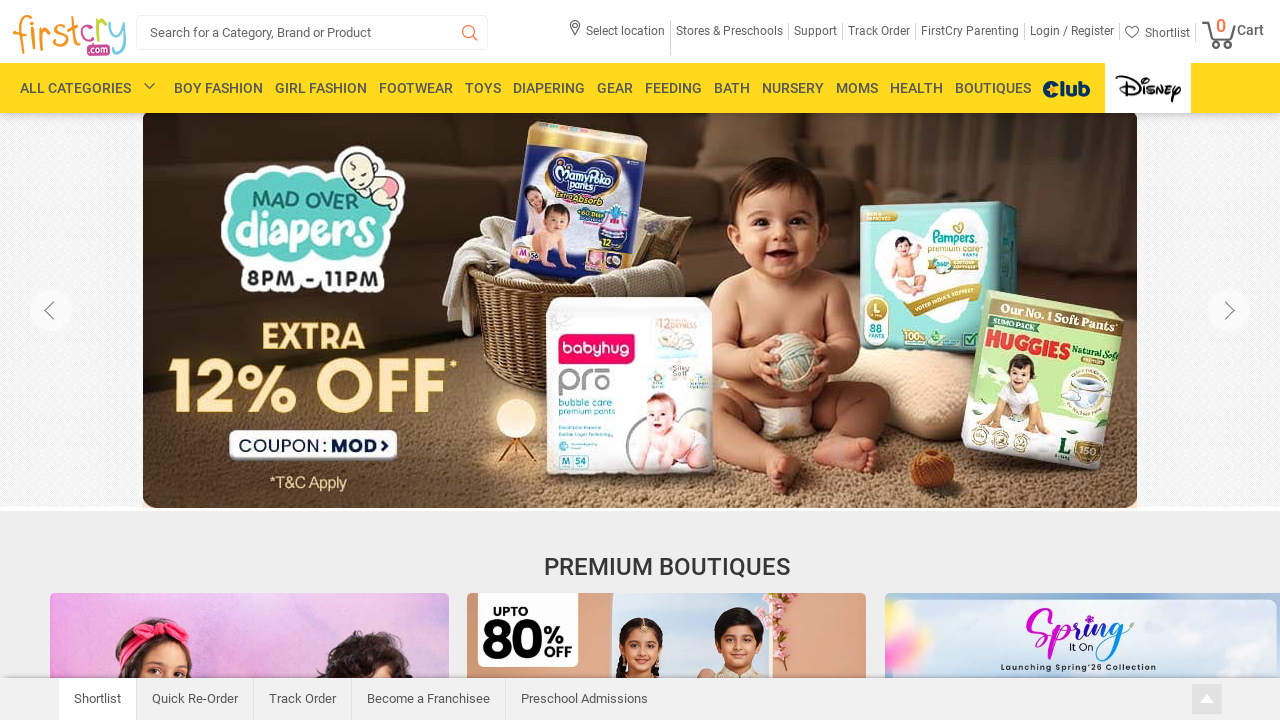